Tests keyboard input functionality by pressing the Escape key and verifying the result text

Starting URL: https://the-internet.herokuapp.com/key_presses

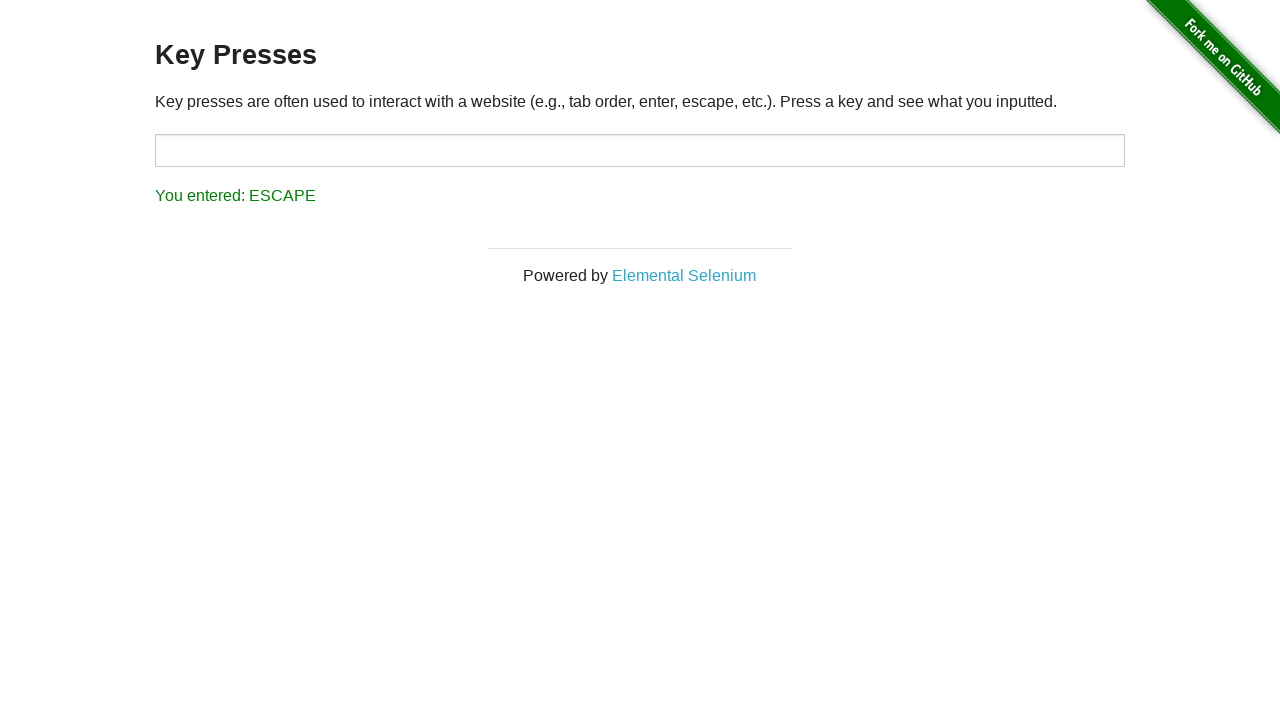

Target input element loaded
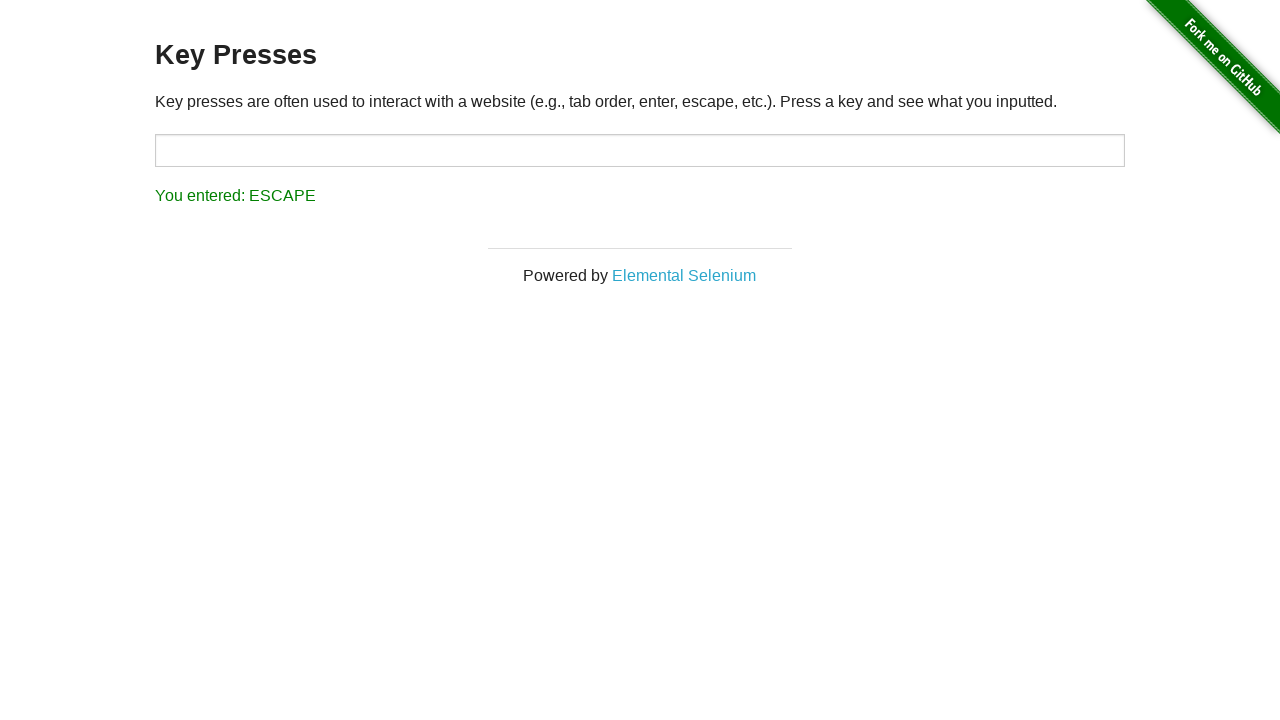

Pressed Escape key on target input on #target
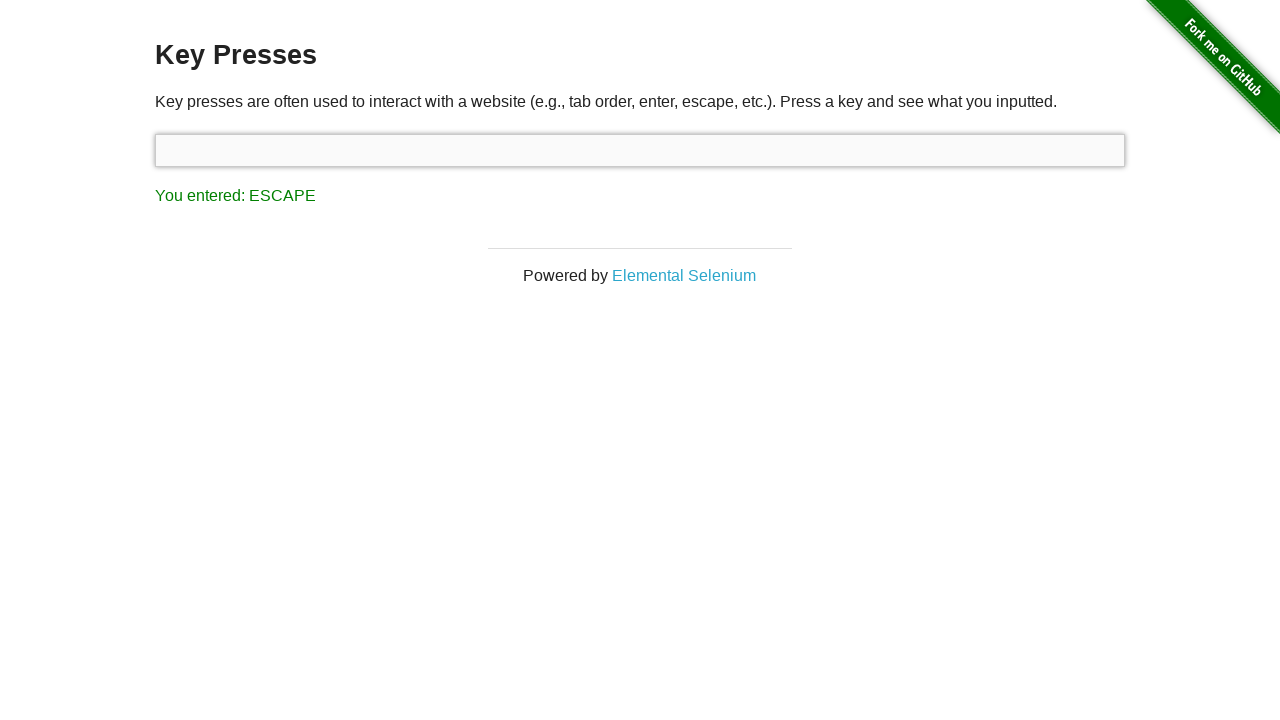

Result element appeared after Escape key press
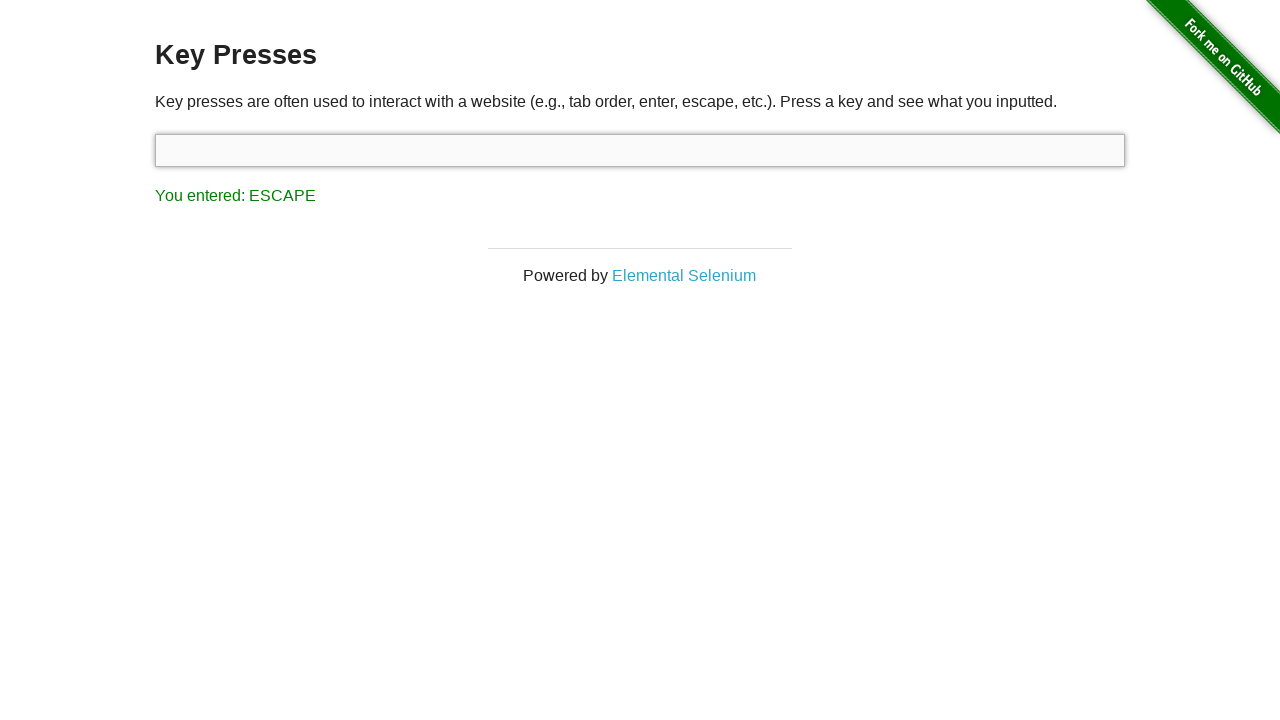

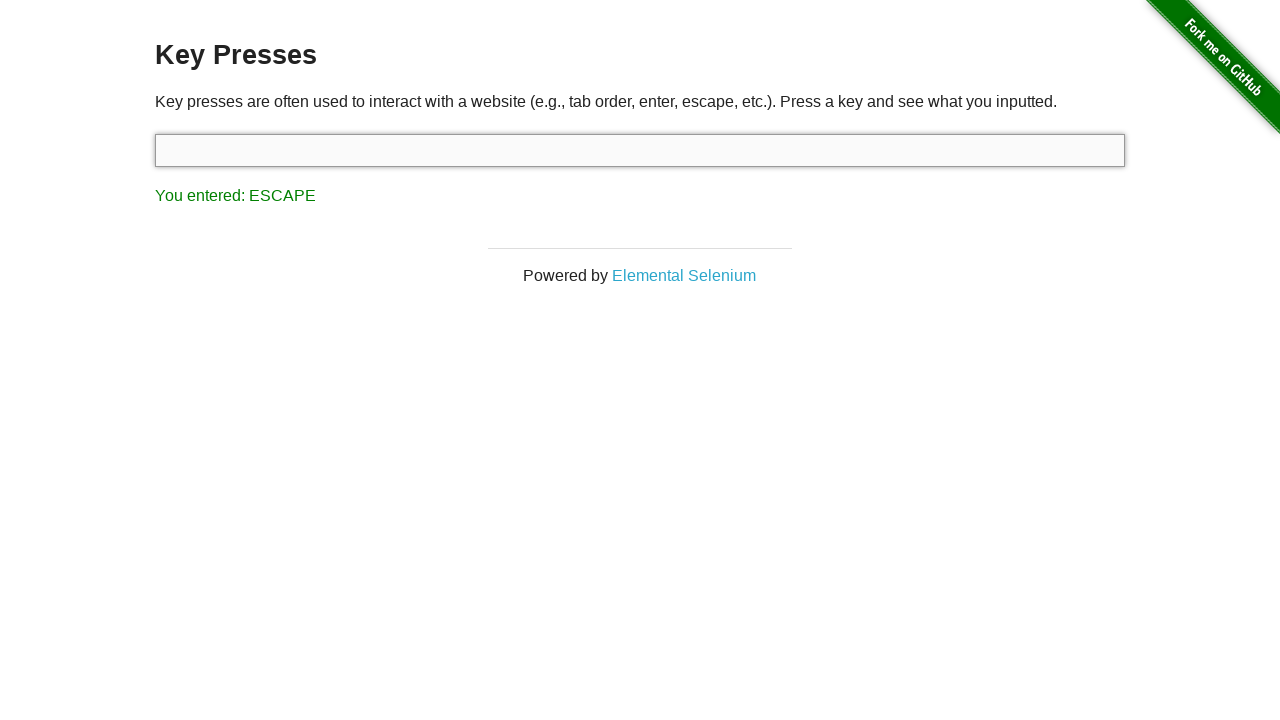